Tests that clicking Clear completed removes completed items from the list

Starting URL: https://demo.playwright.dev/todomvc

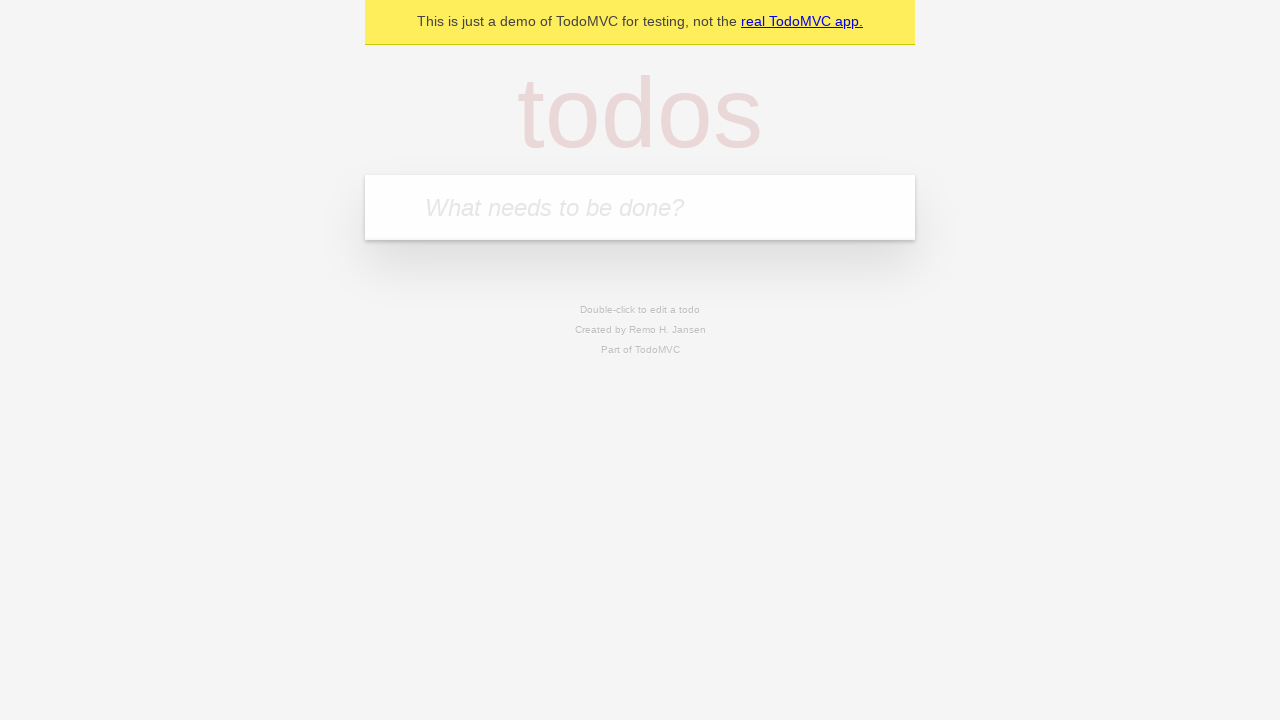

Filled todo input with 'buy some cheese' on internal:attr=[placeholder="What needs to be done?"i]
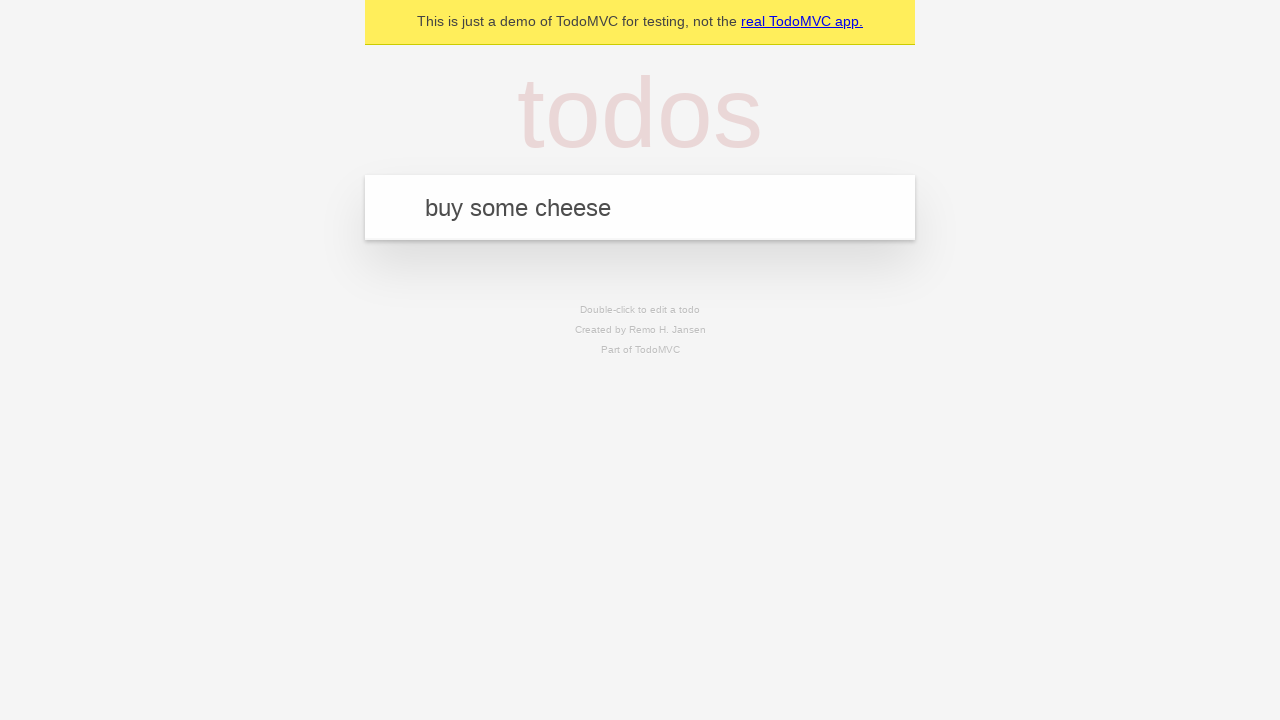

Pressed Enter to add first todo on internal:attr=[placeholder="What needs to be done?"i]
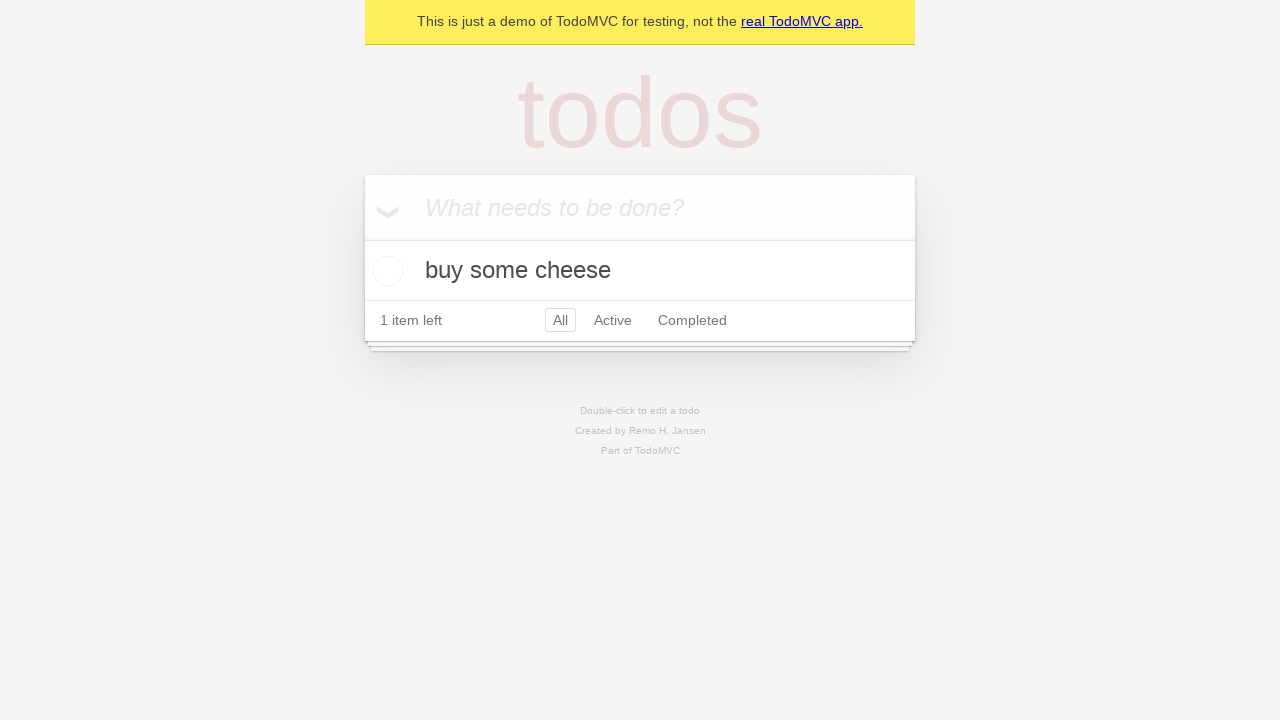

Filled todo input with 'feed the cat' on internal:attr=[placeholder="What needs to be done?"i]
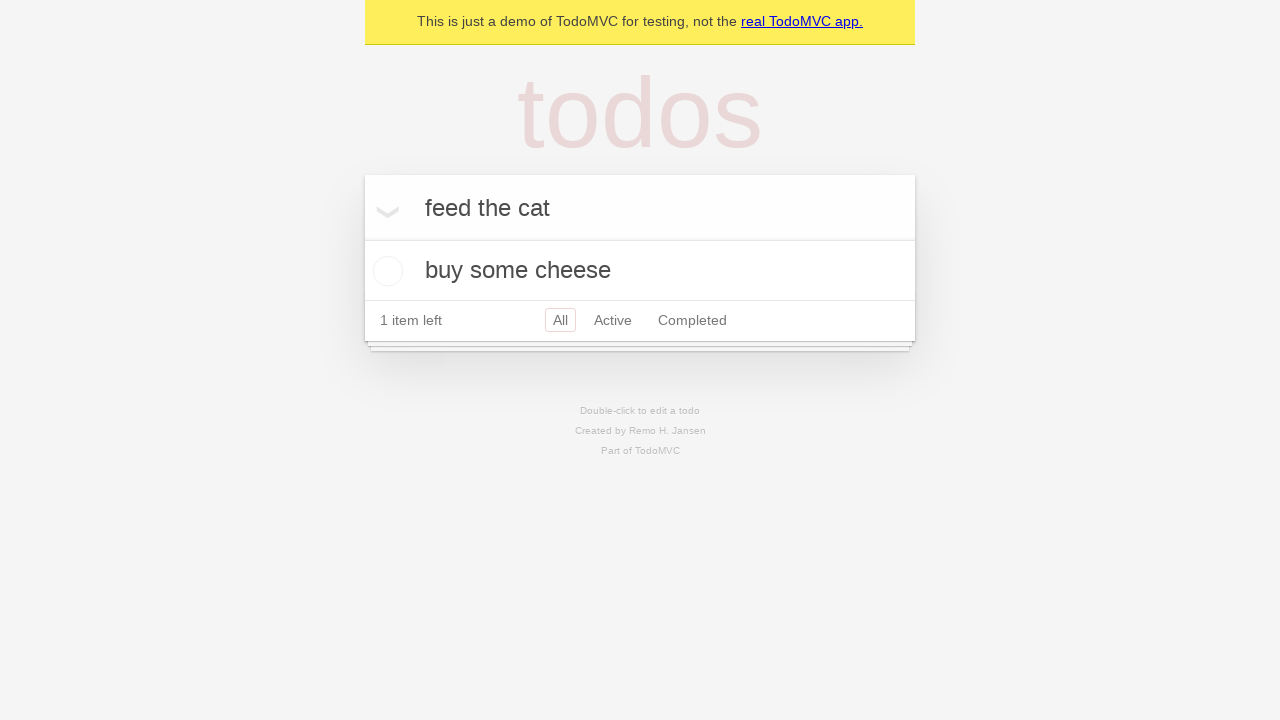

Pressed Enter to add second todo on internal:attr=[placeholder="What needs to be done?"i]
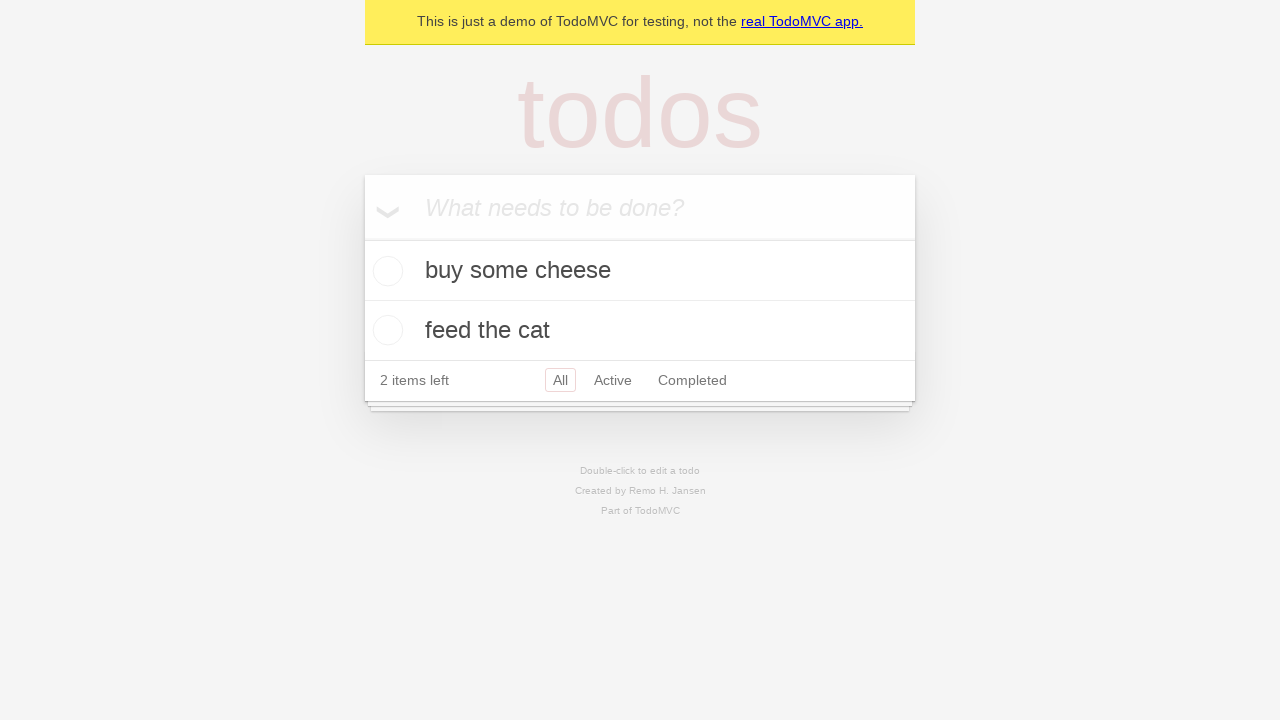

Filled todo input with 'book a doctors appointment' on internal:attr=[placeholder="What needs to be done?"i]
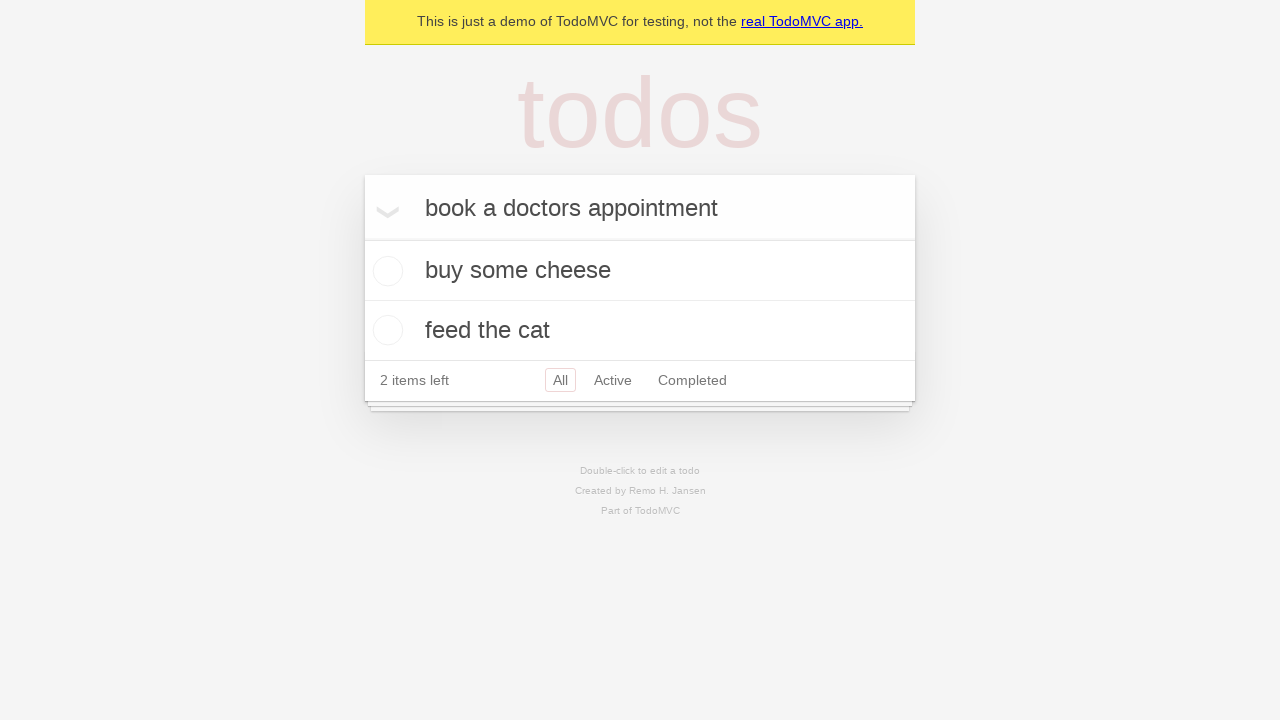

Pressed Enter to add third todo on internal:attr=[placeholder="What needs to be done?"i]
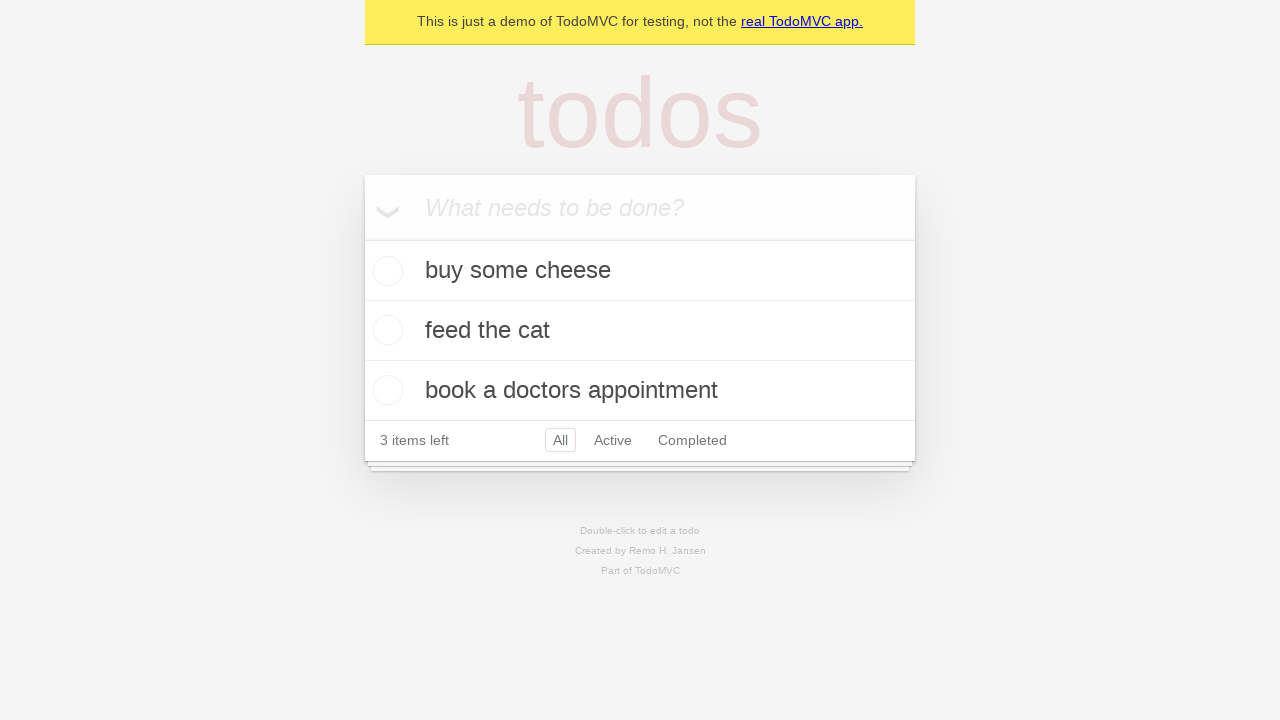

Checked the checkbox for second todo item to mark it as complete at (385, 330) on internal:testid=[data-testid="todo-item"s] >> nth=1 >> internal:role=checkbox
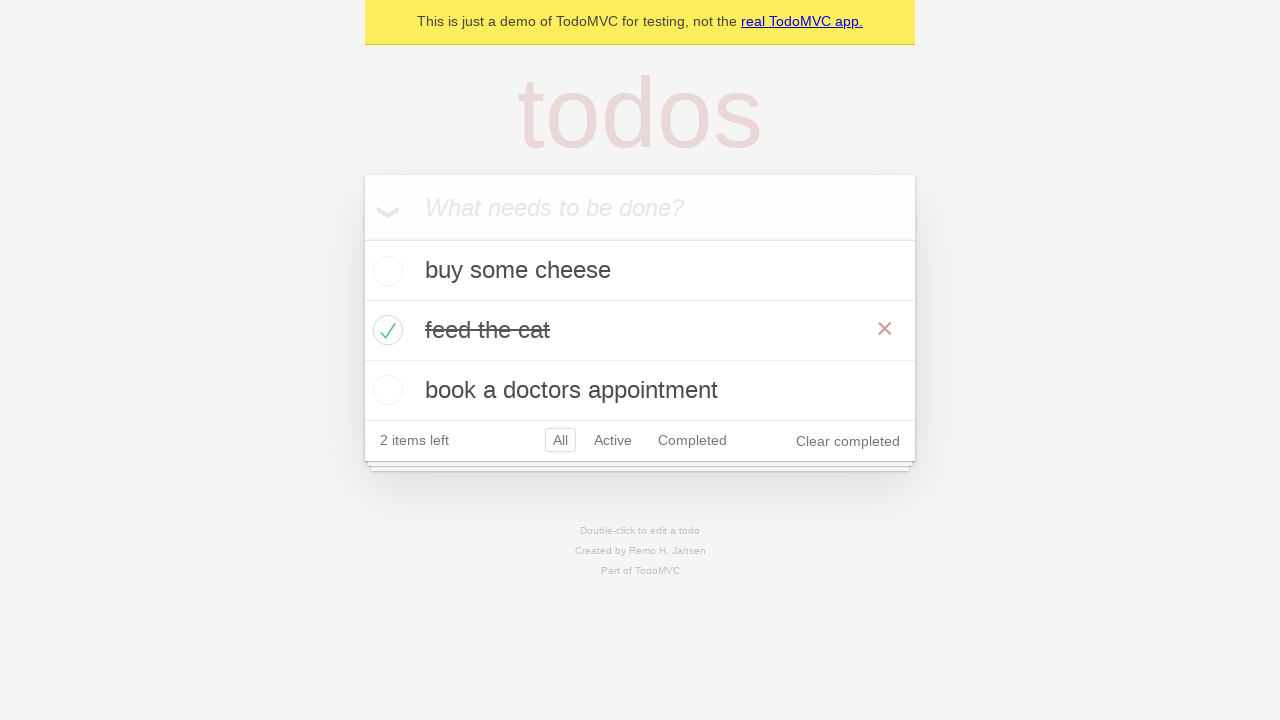

Clicked 'Clear completed' button to remove completed items at (848, 441) on internal:role=button[name="Clear completed"i]
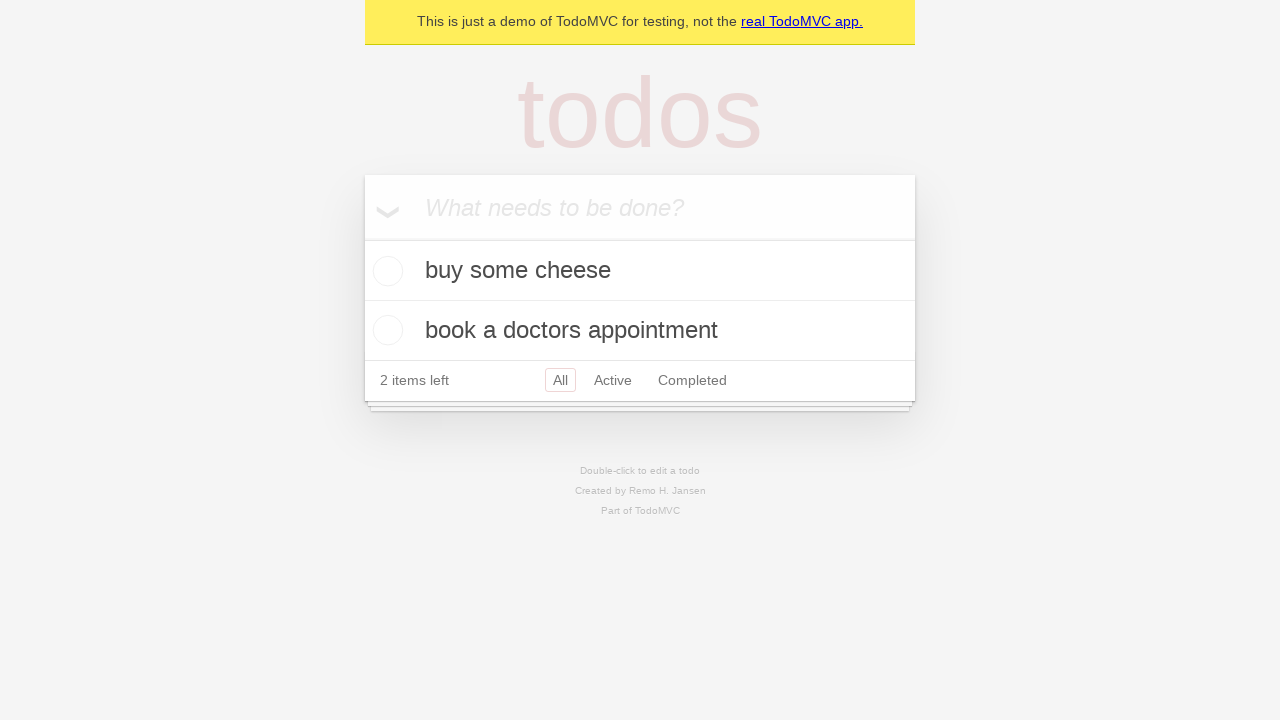

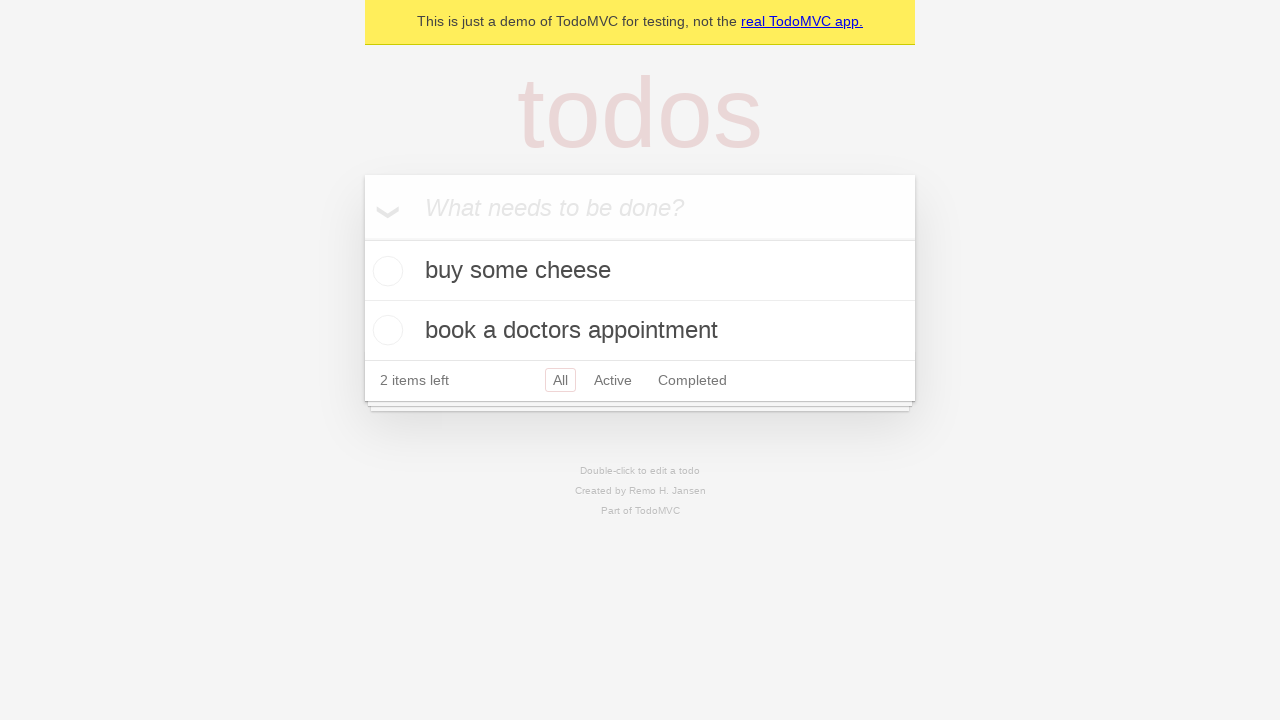